Tests the Add/Remove Elements functionality by clicking the Add Element button, verifying the Delete button appears, clicking Delete, and verifying the page title is still visible

Starting URL: https://the-internet.herokuapp.com/add_remove_elements/

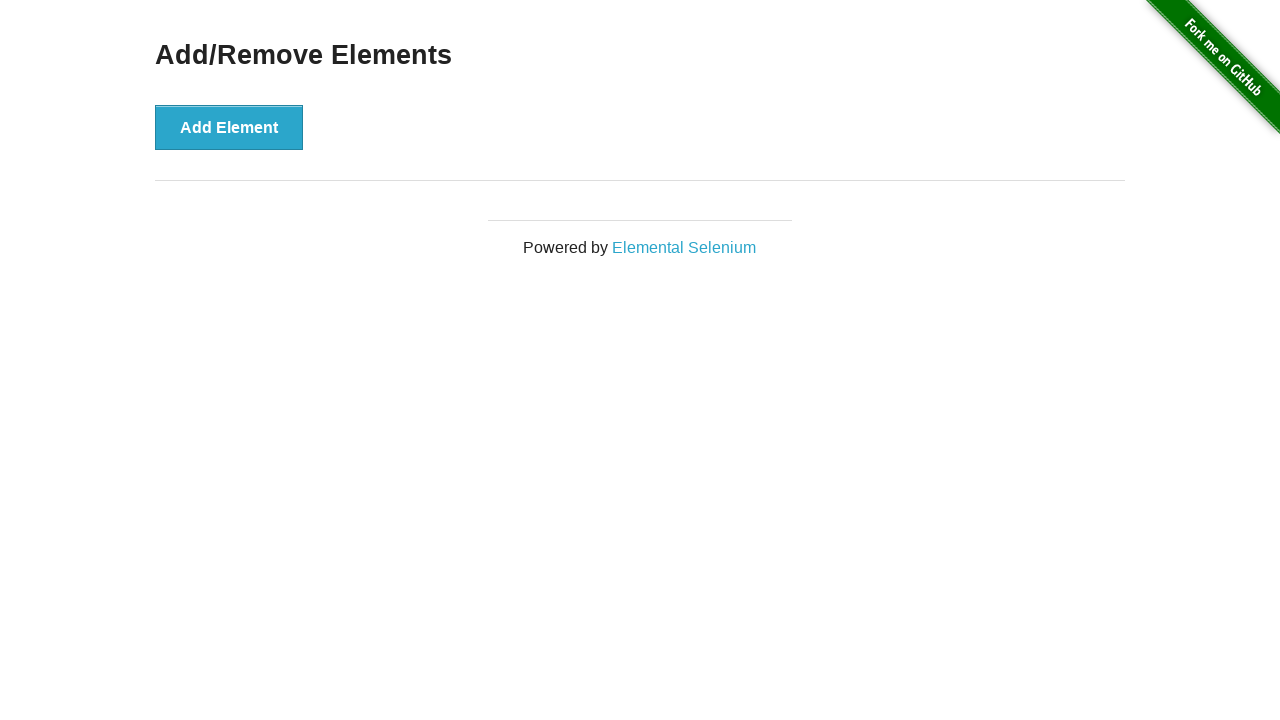

Clicked the Add Element button at (229, 127) on button[onclick='addElement()']
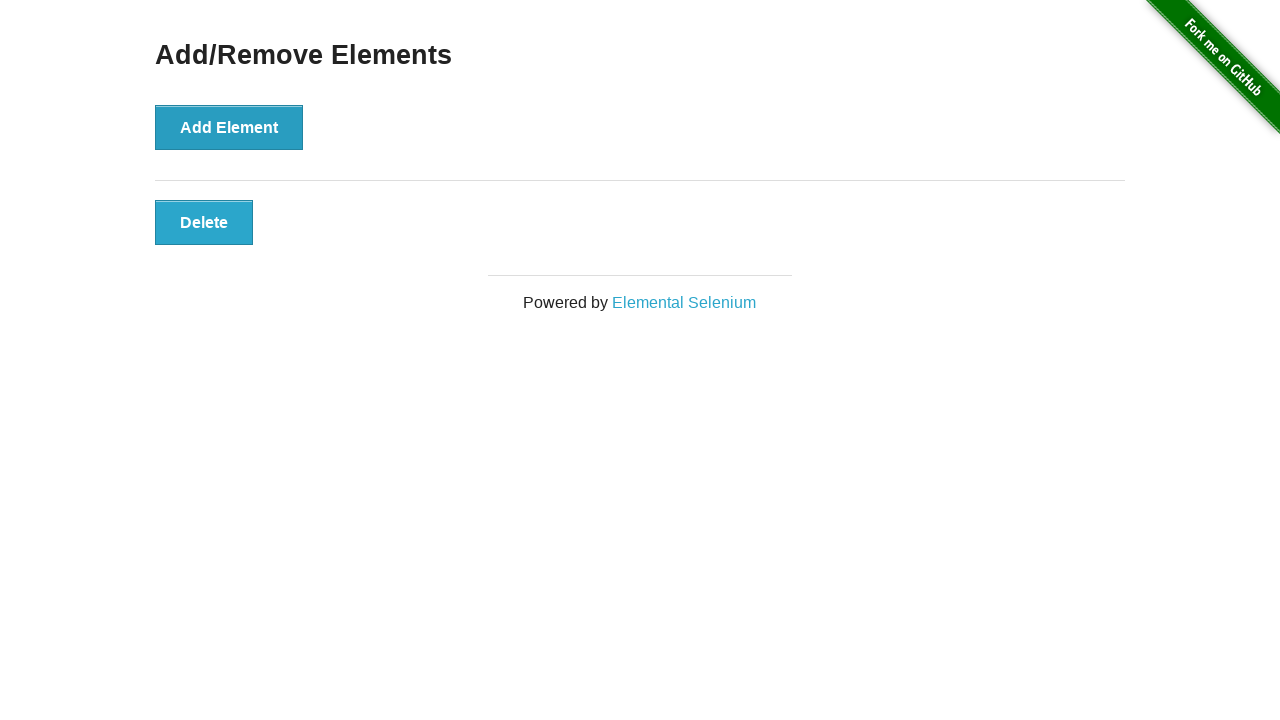

Waited for Delete button to appear
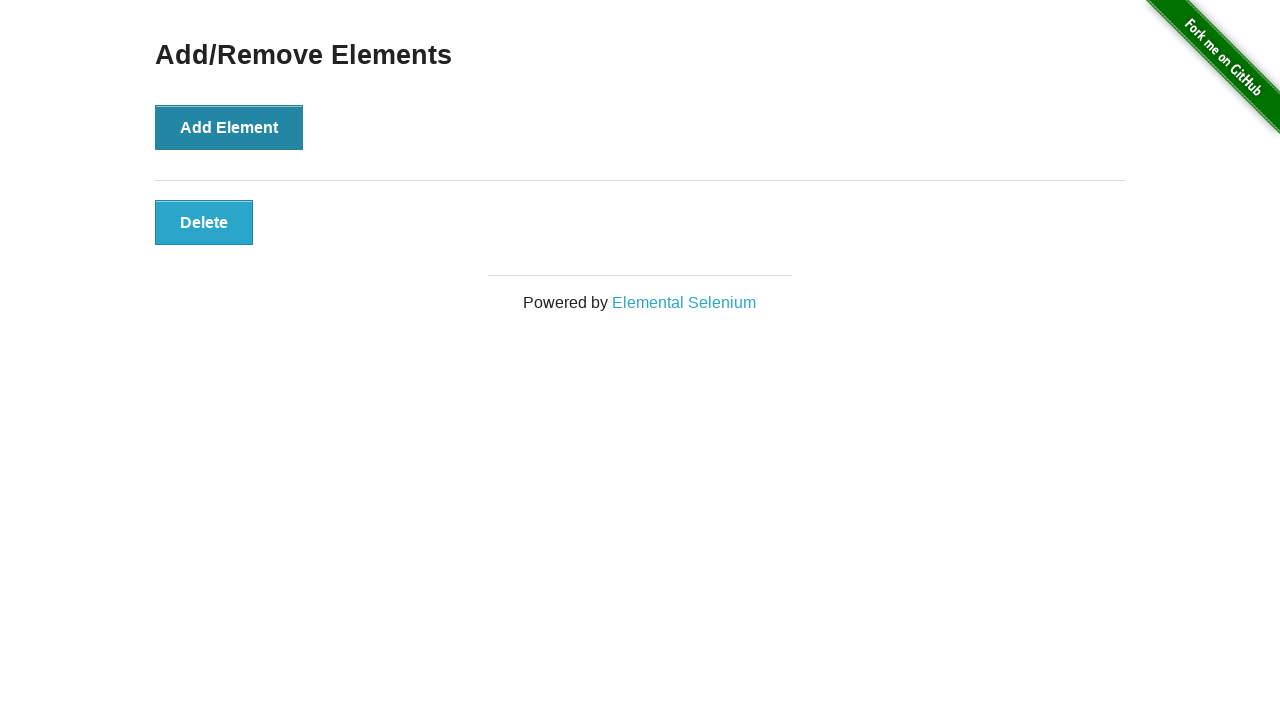

Located the Delete button element
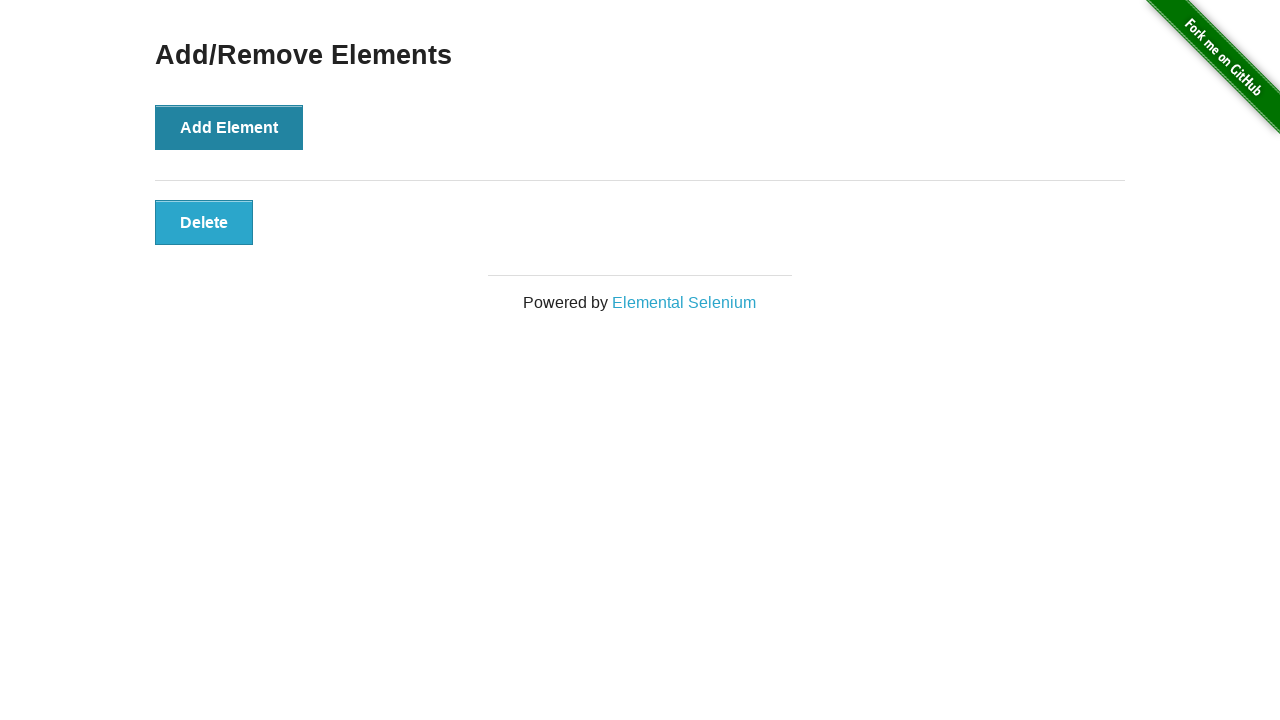

Verified Delete button is visible
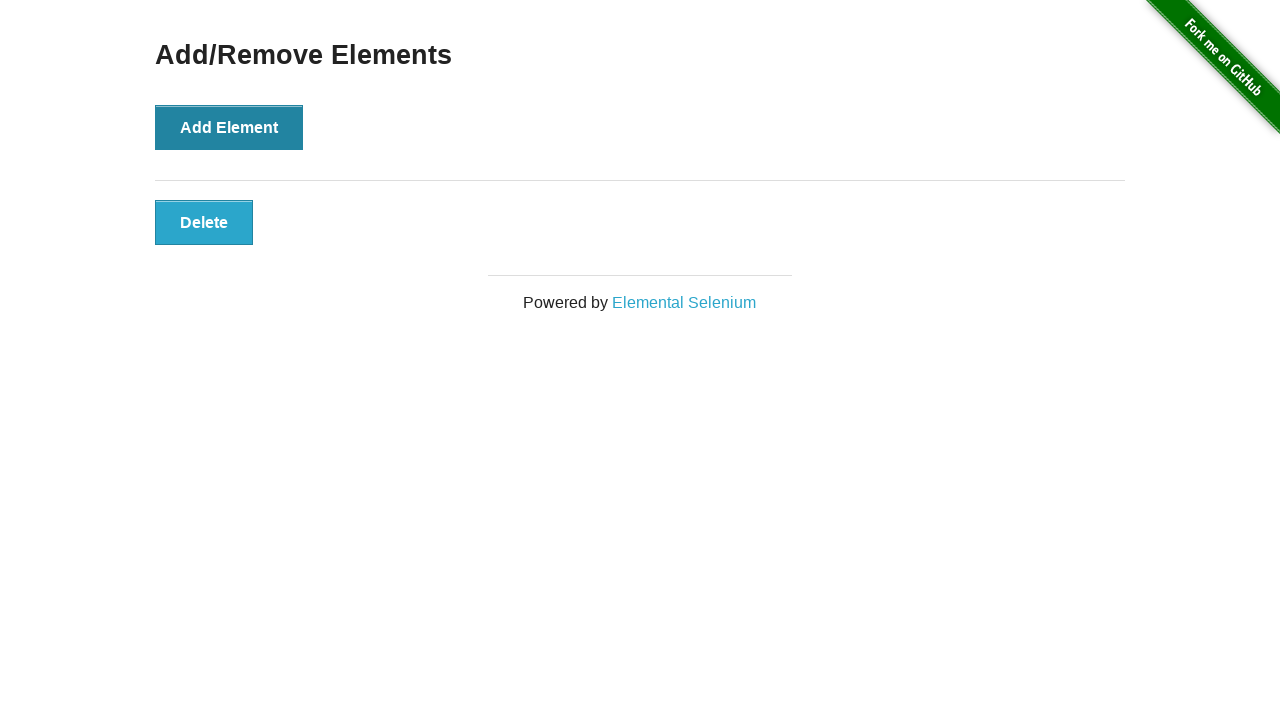

Clicked the Delete button at (204, 222) on button.added-manually
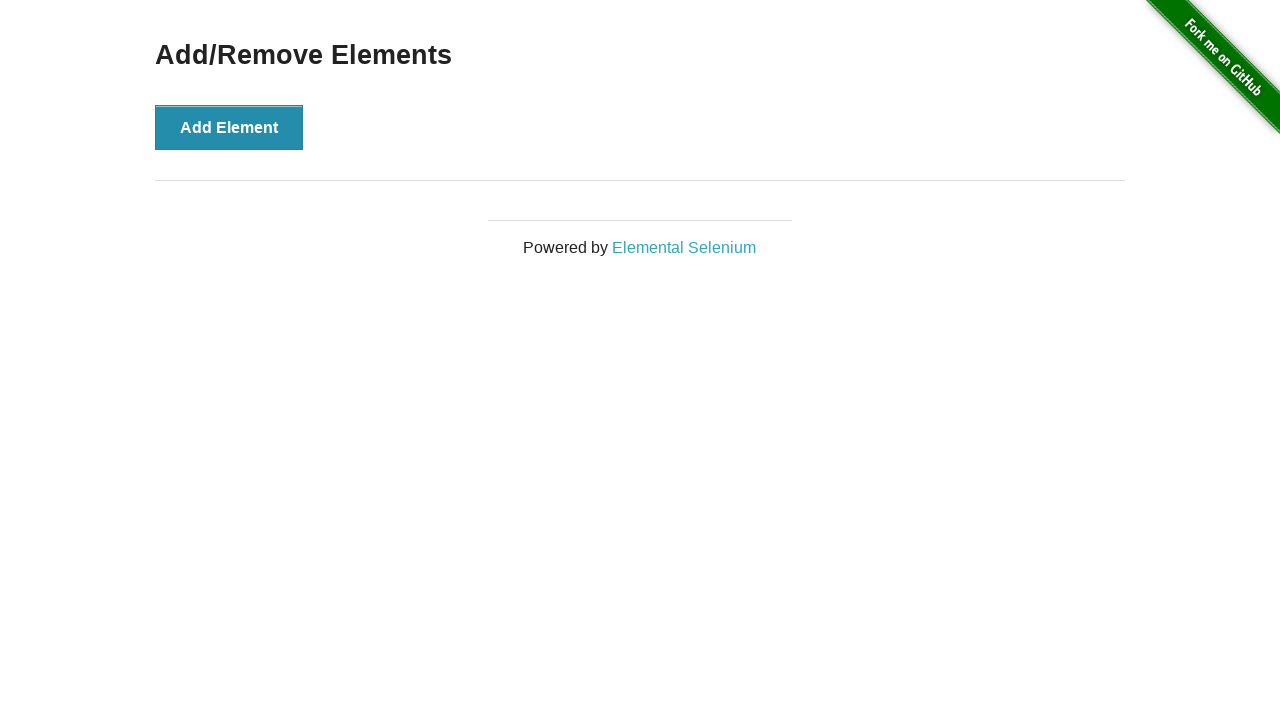

Located the Add/Remove Elements heading
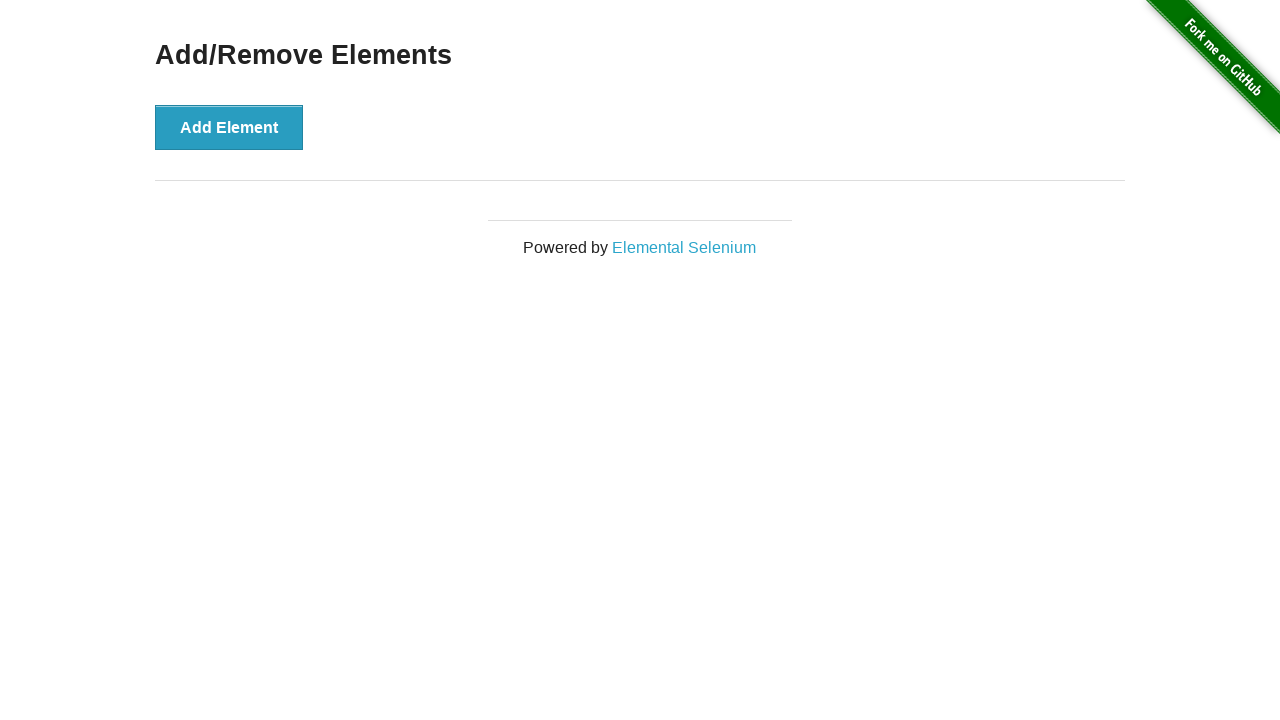

Verified Add/Remove Elements heading is still visible after deletion
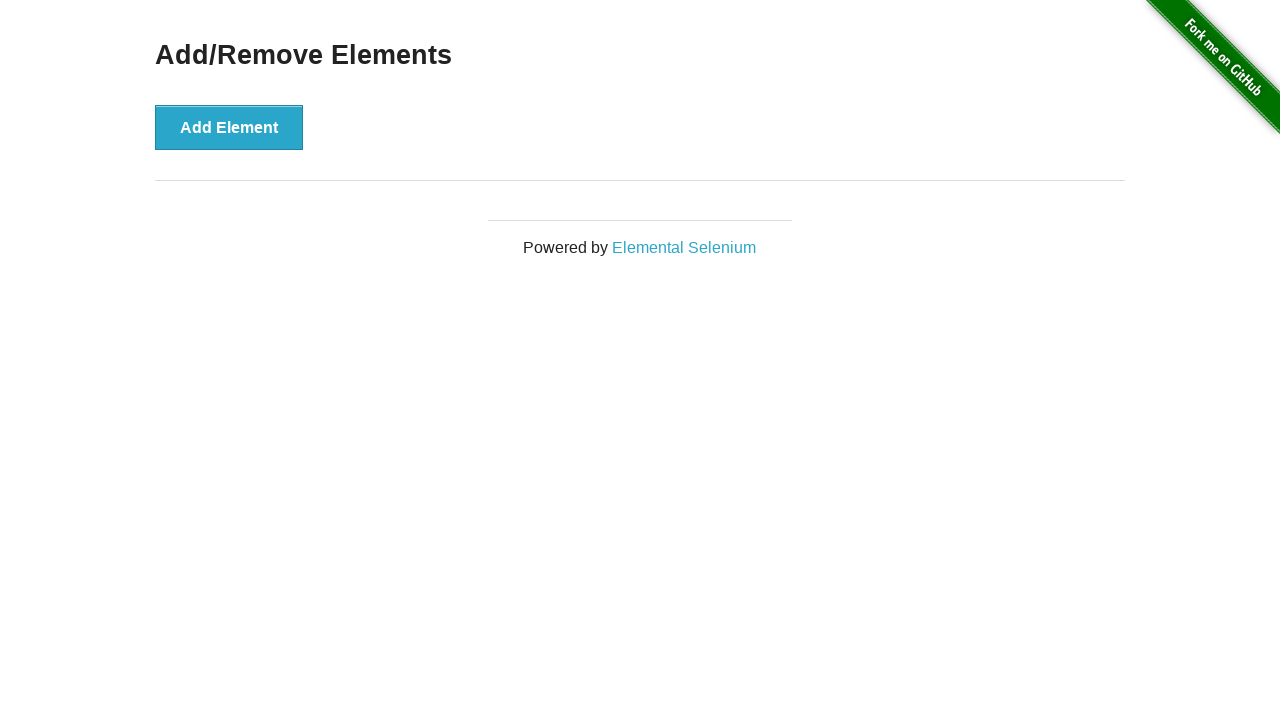

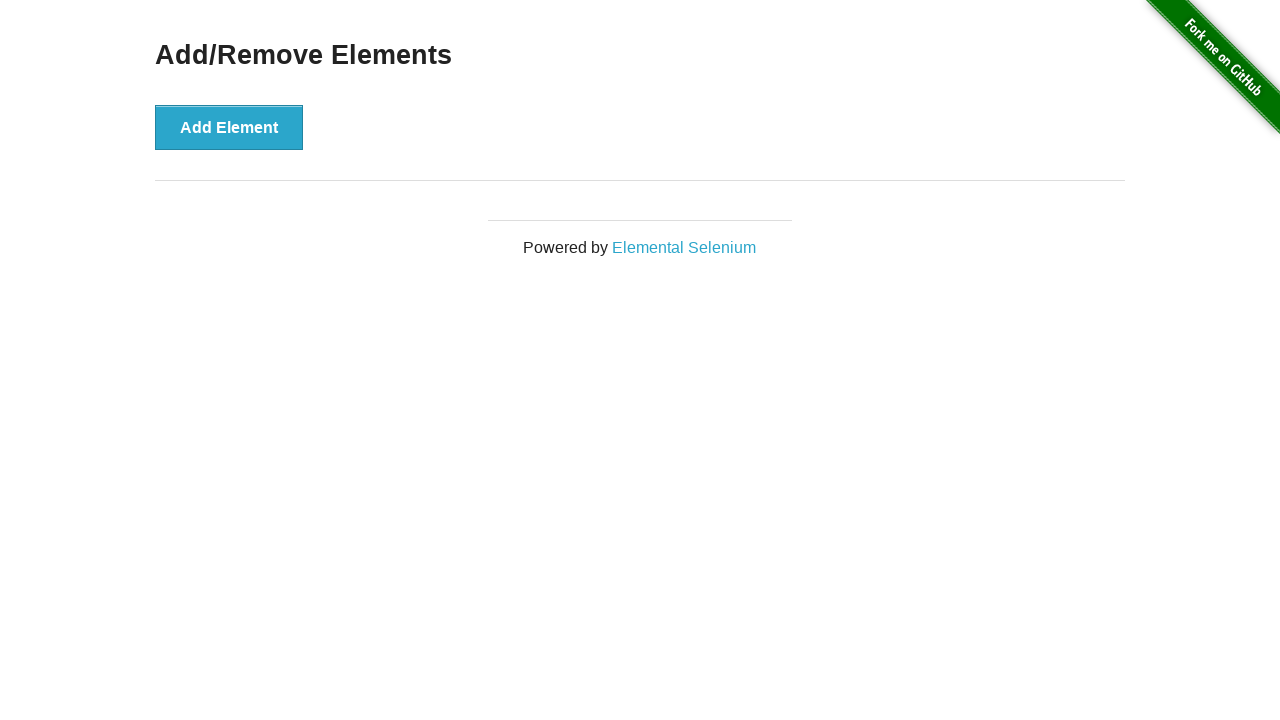